Verifies that the logo image is displayed on the page

Starting URL: https://classic.crmpro.com/index.html

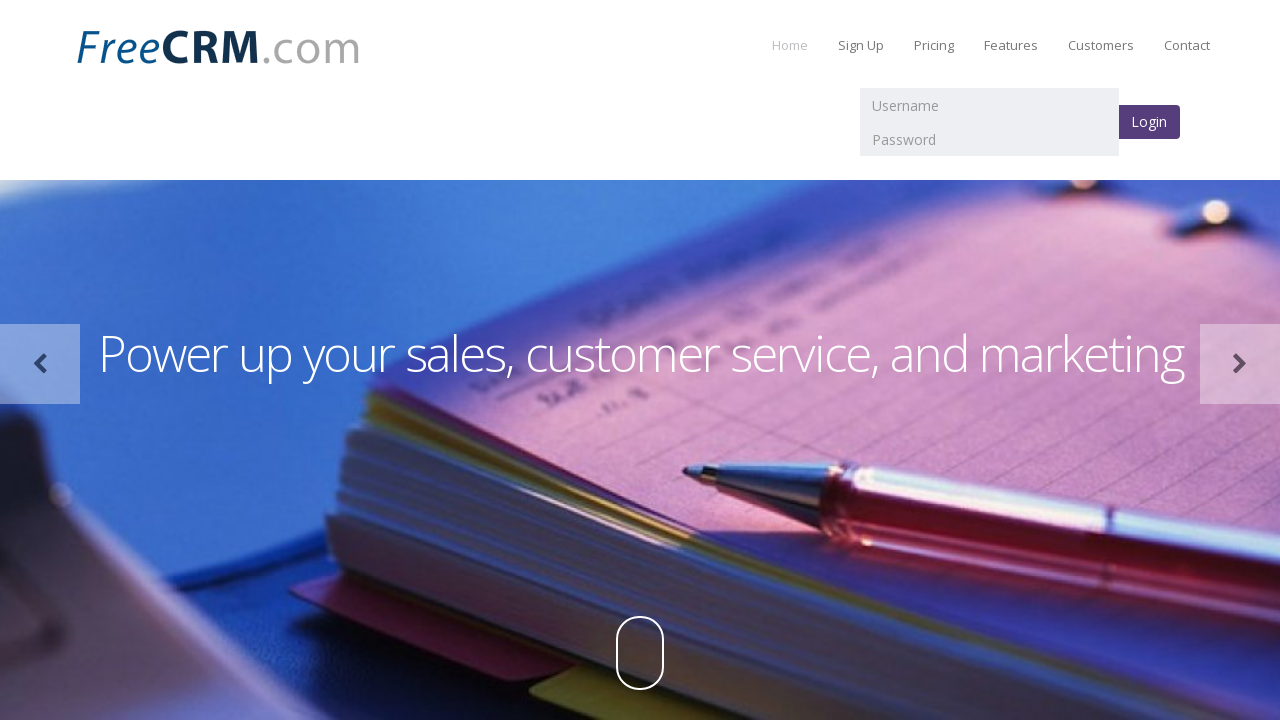

Navigated to https://classic.crmpro.com/index.html
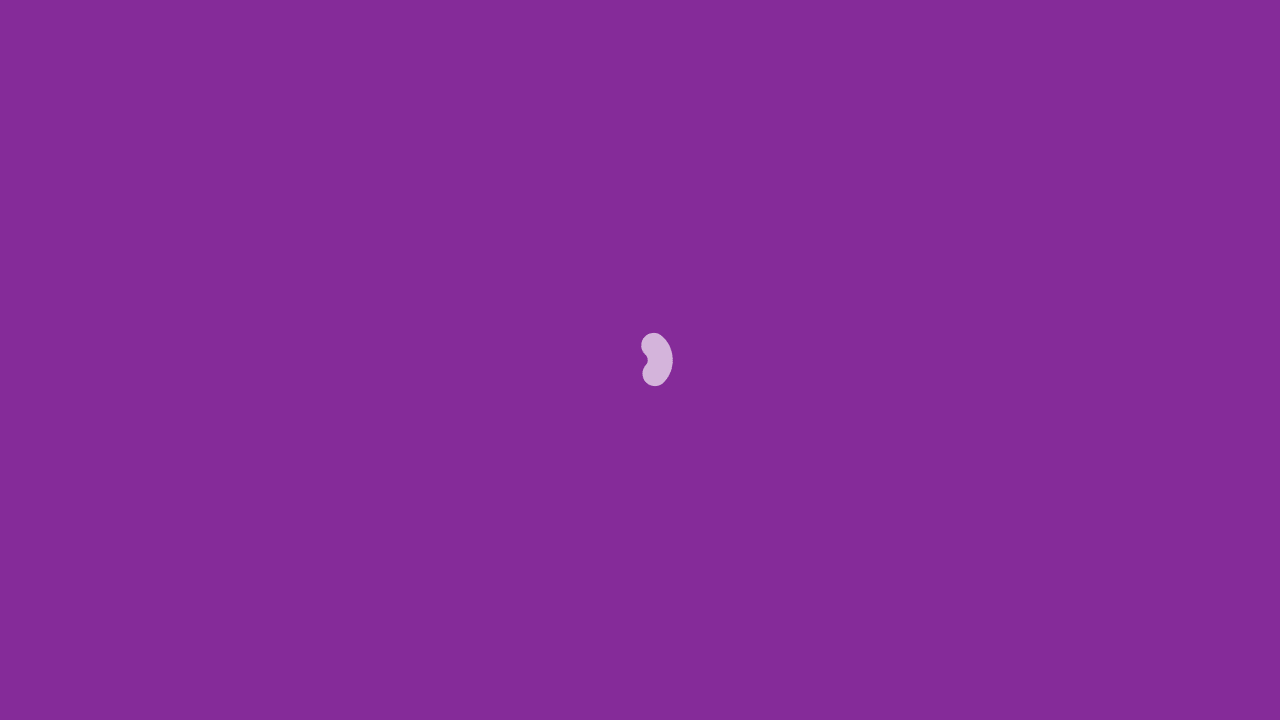

Located logo image element
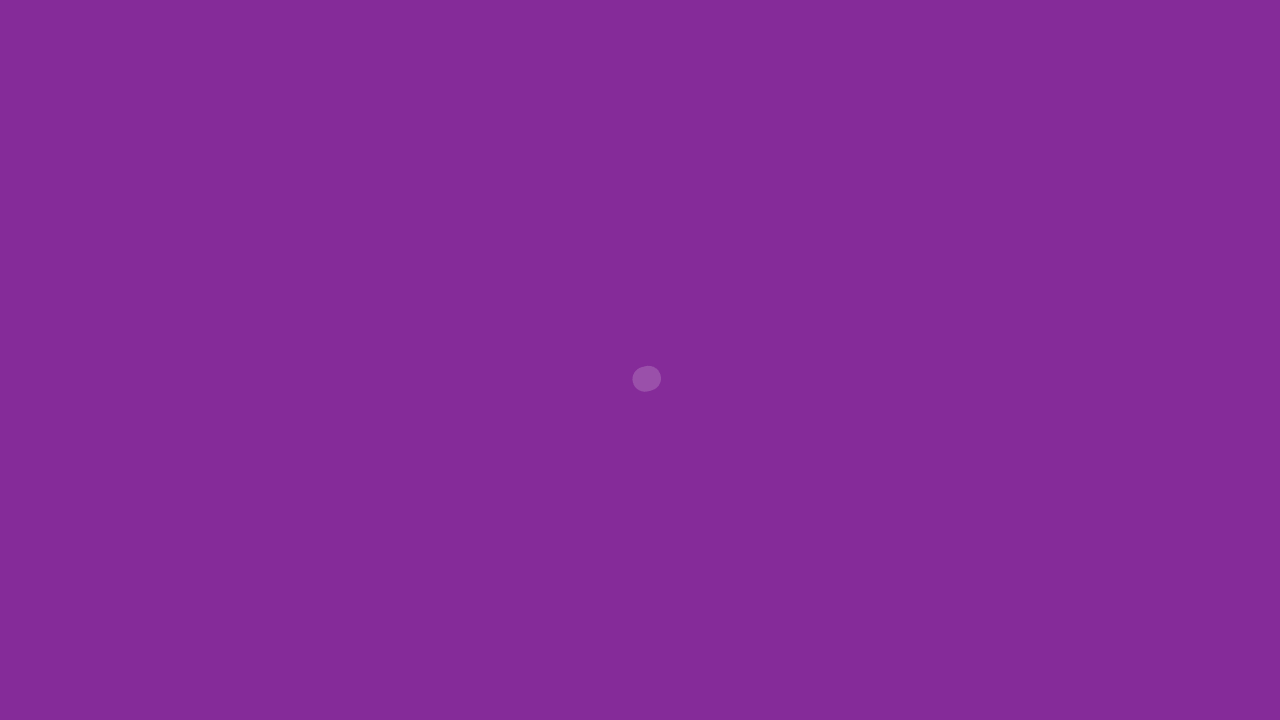

Verified that logo image is displayed on the page
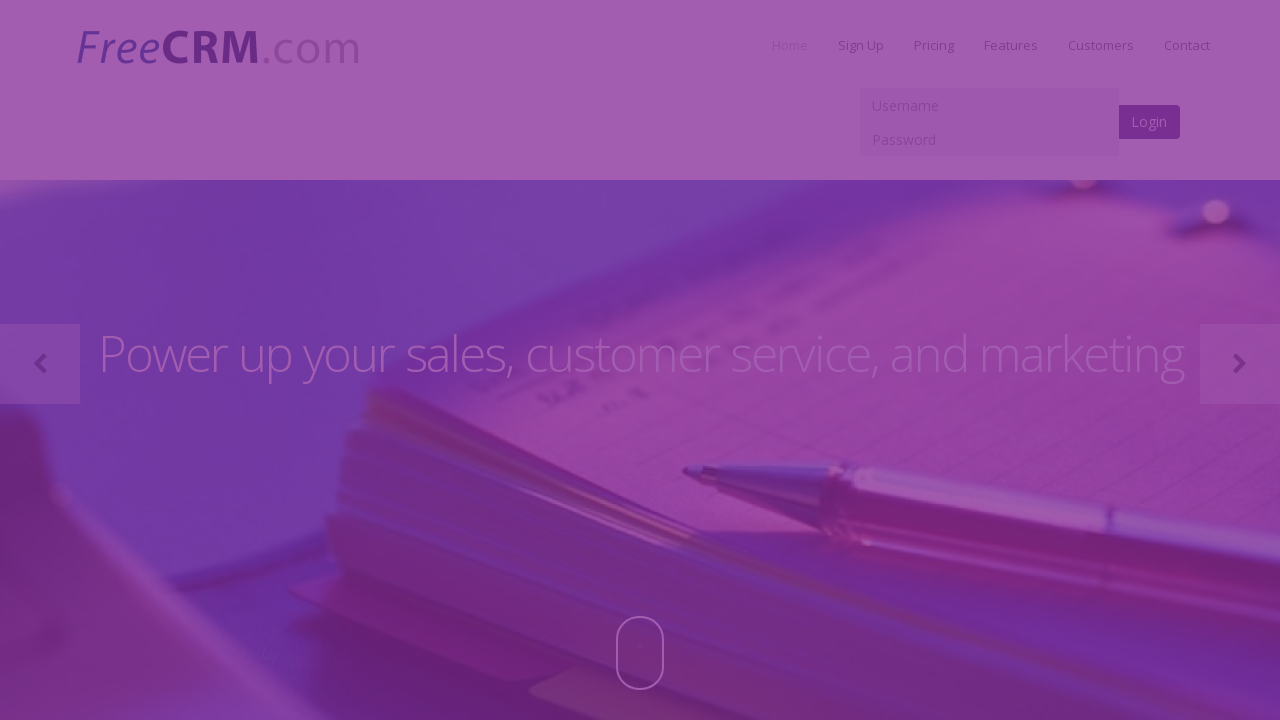

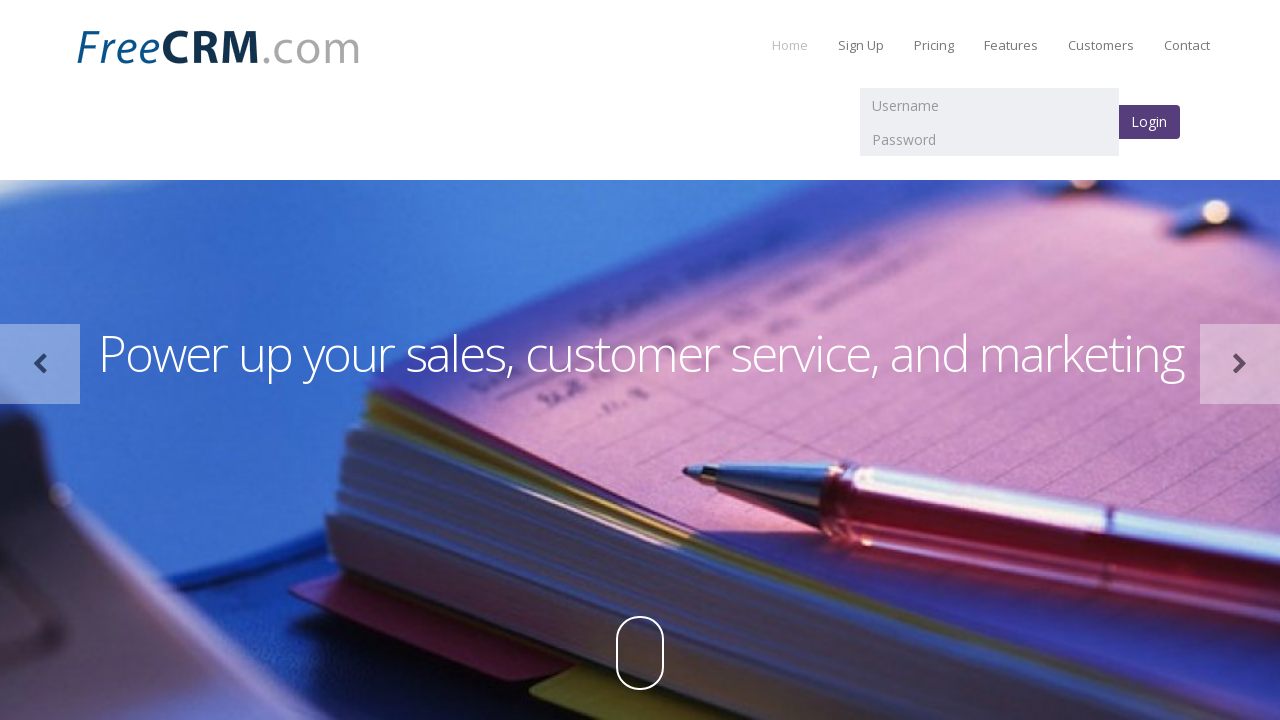